Tests handling of a simple JavaScript alert by triggering it and accepting it.

Starting URL: http://demo.automationtesting.in/Alerts.html

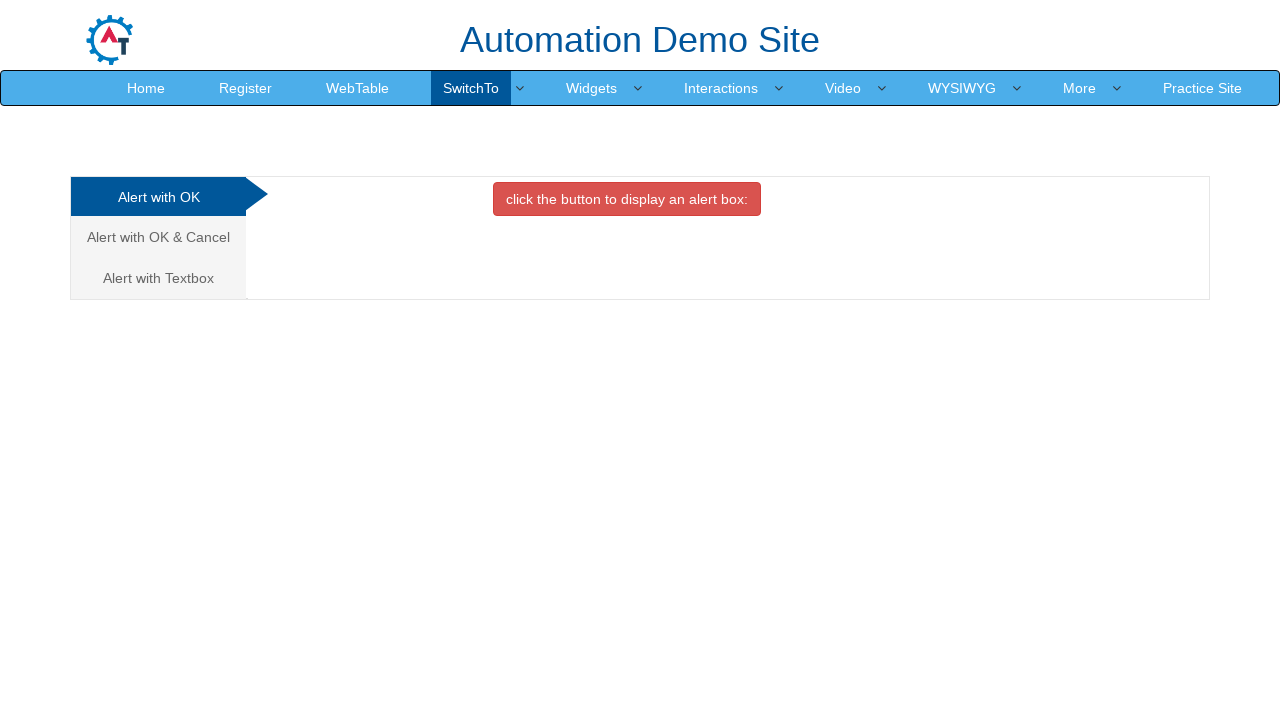

Set up dialog handler to accept alerts
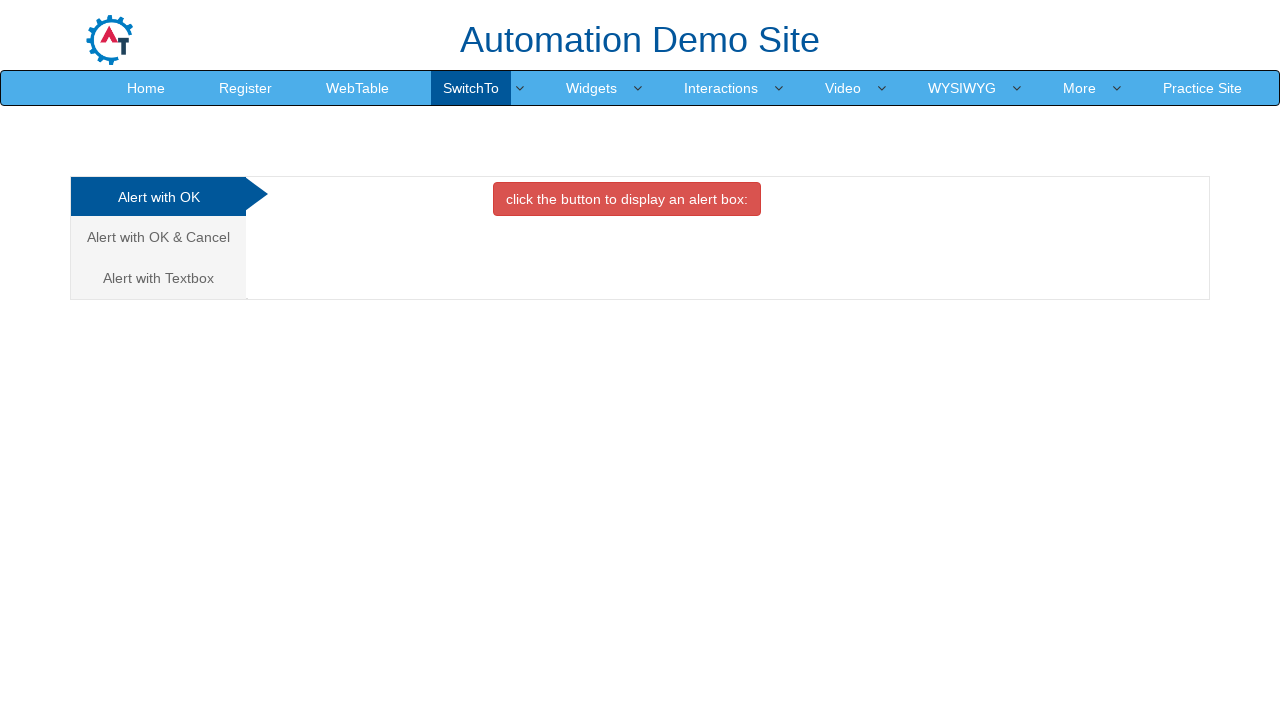

Clicked button to trigger simple JavaScript alert at (627, 199) on button.btn.btn-danger
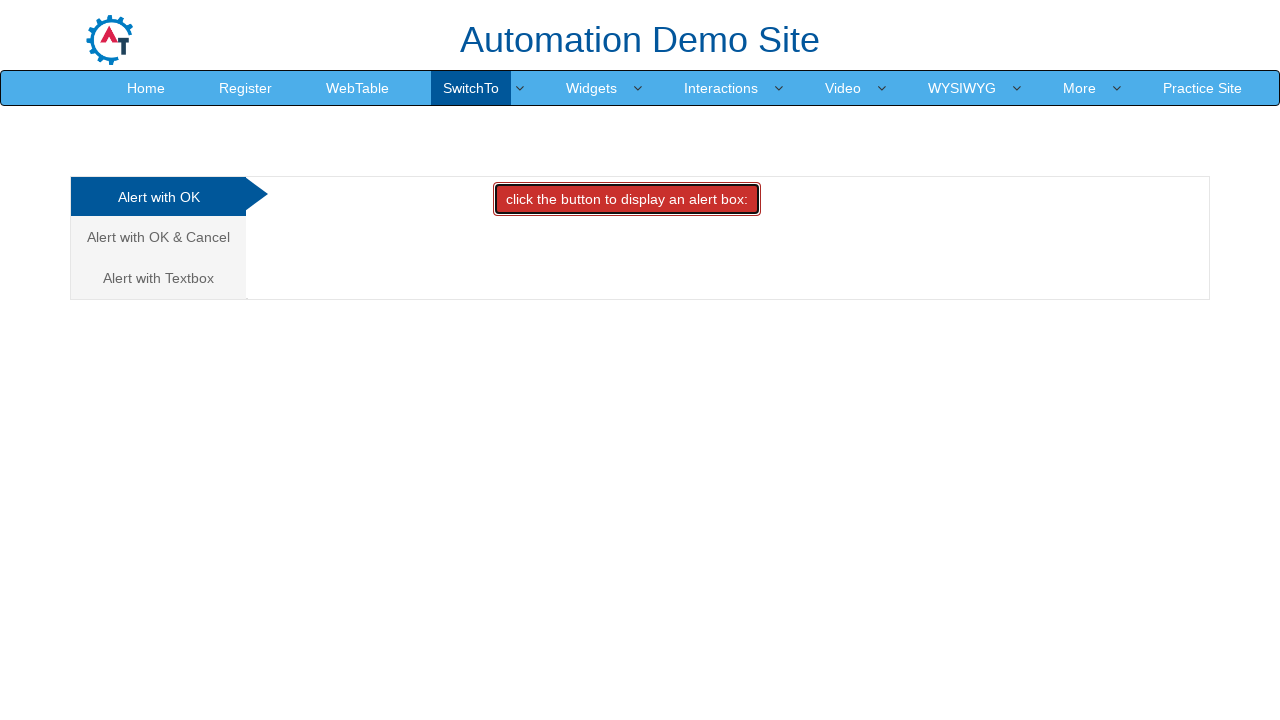

Waited for alert to be processed and accepted
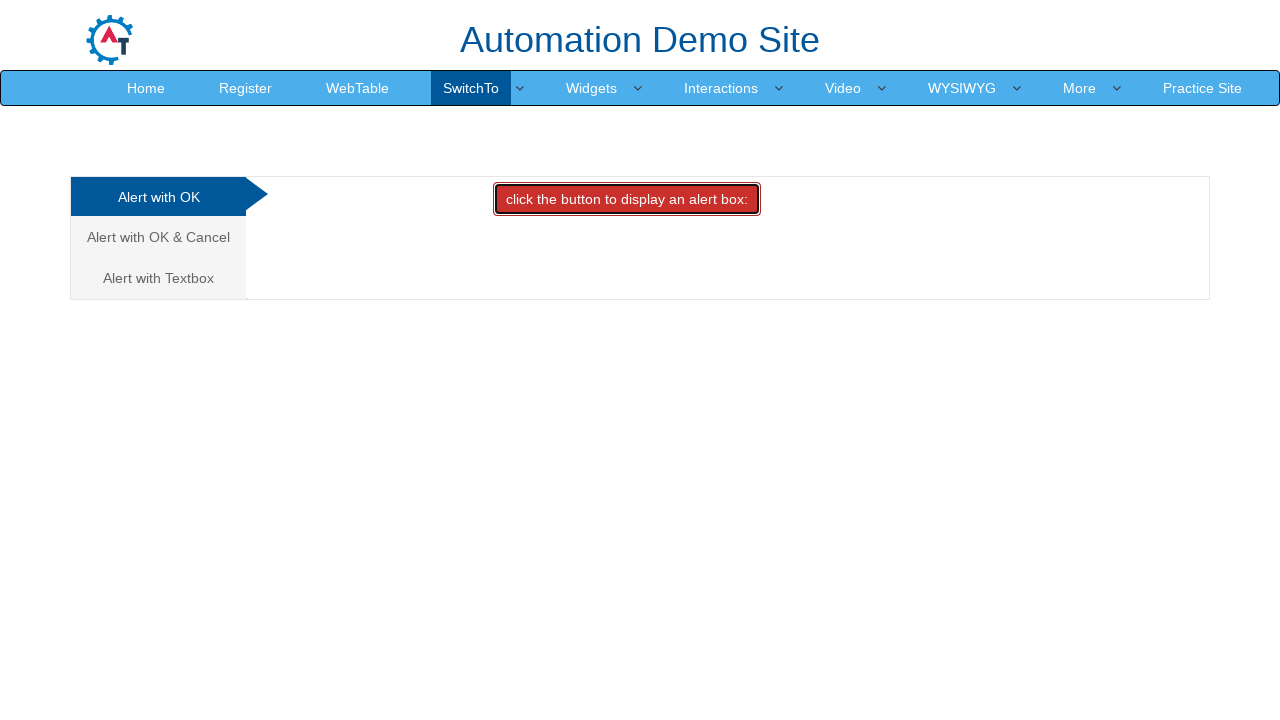

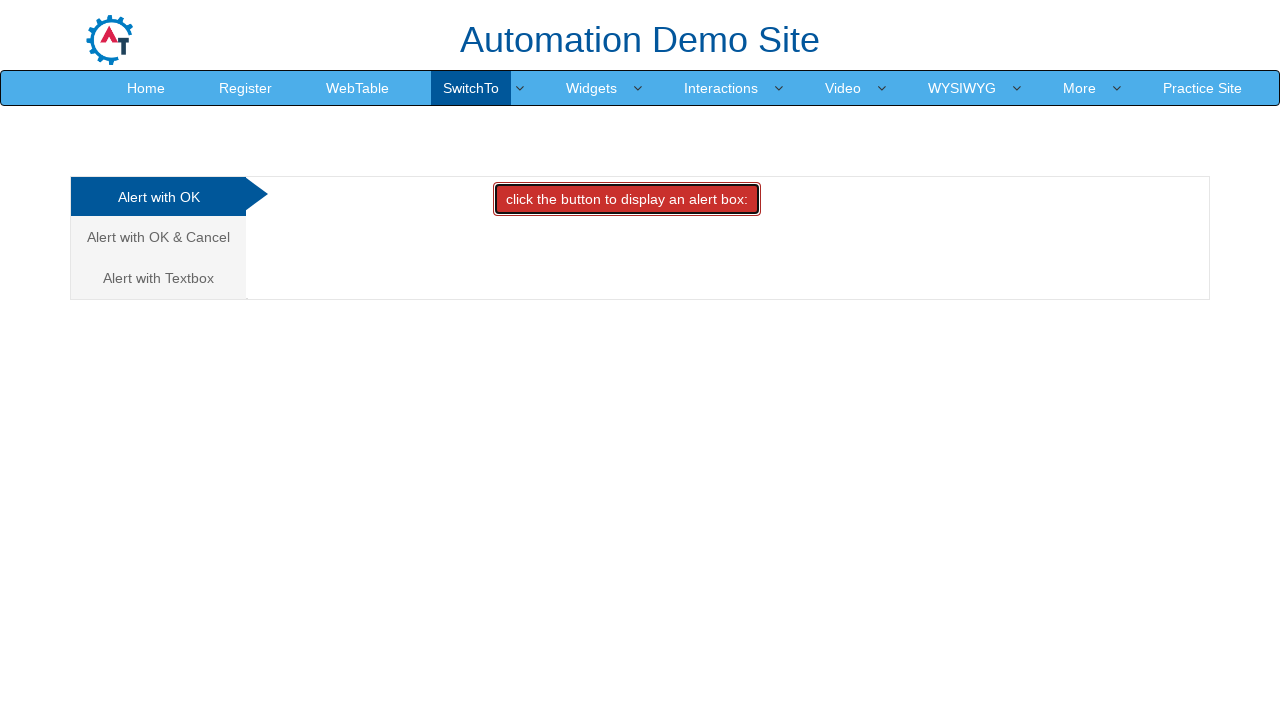